Tests radio button interactions on DemoQA website by locating radio buttons, checking their enabled state, and clicking the "Yes" radio button using JavaScript executor

Starting URL: https://demoqa.com/radio-button

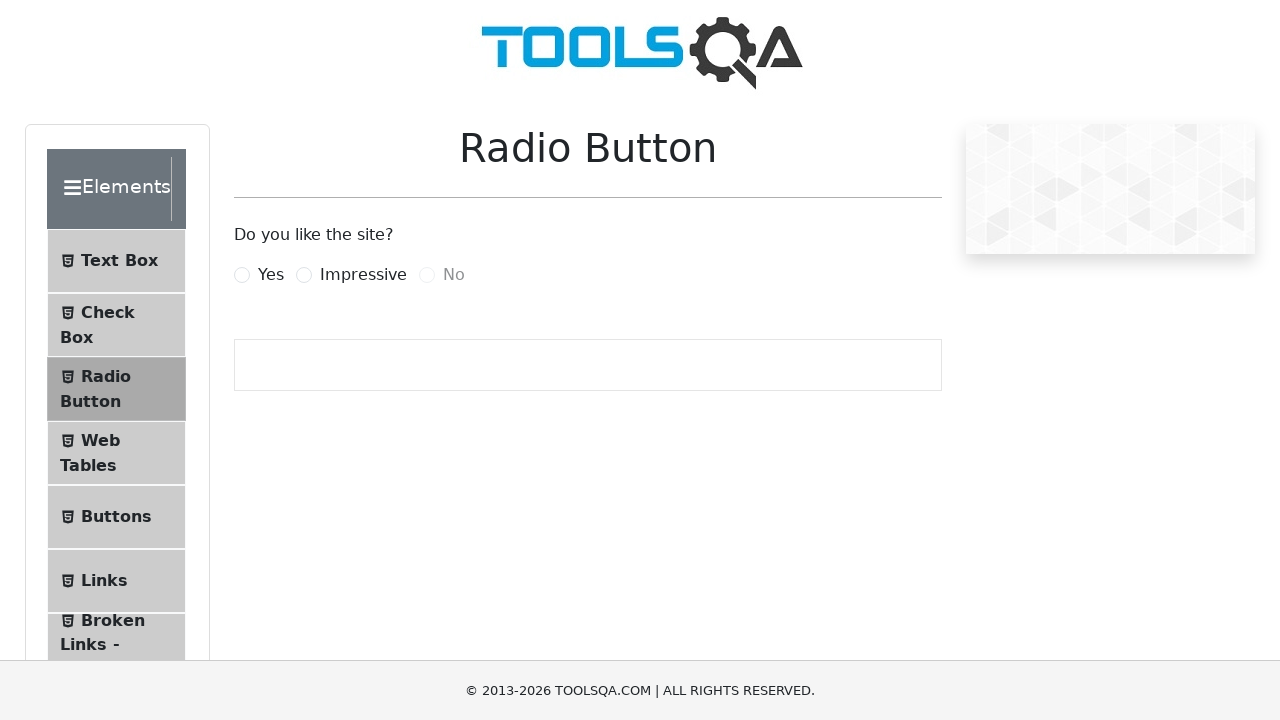

Located all radio button elements with custom-control class
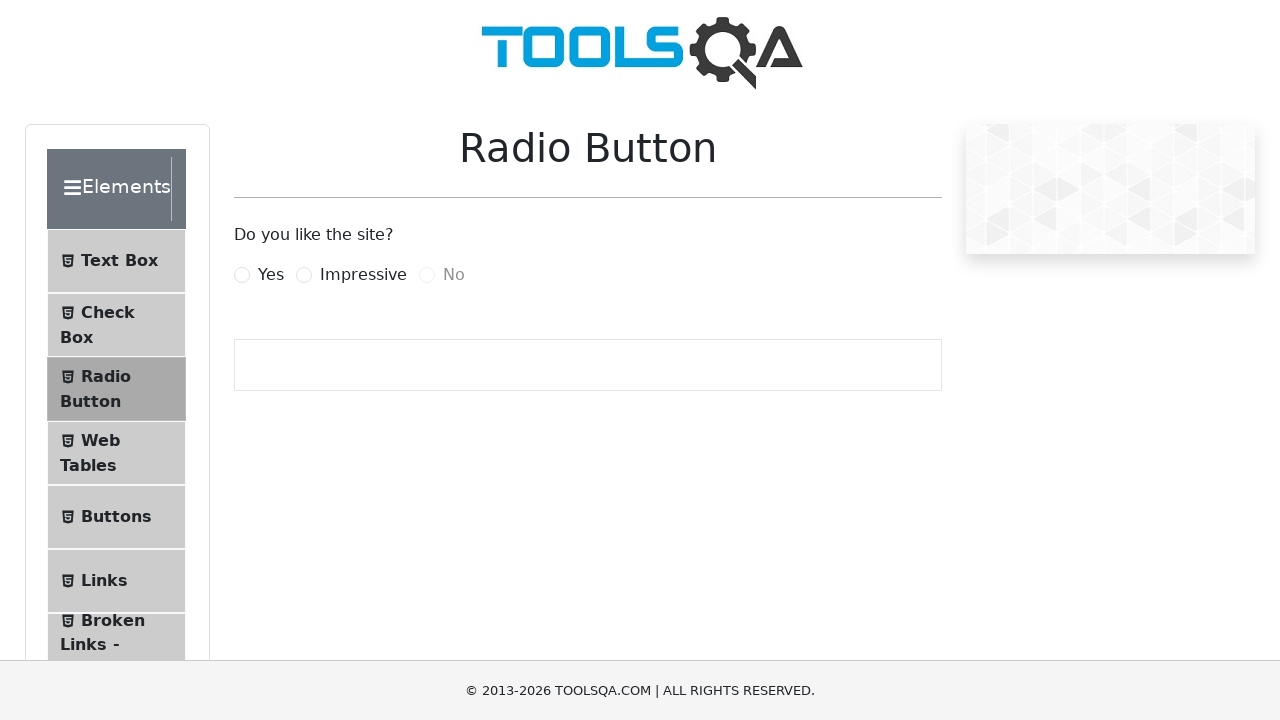

Retrieved count of radio buttons: 0
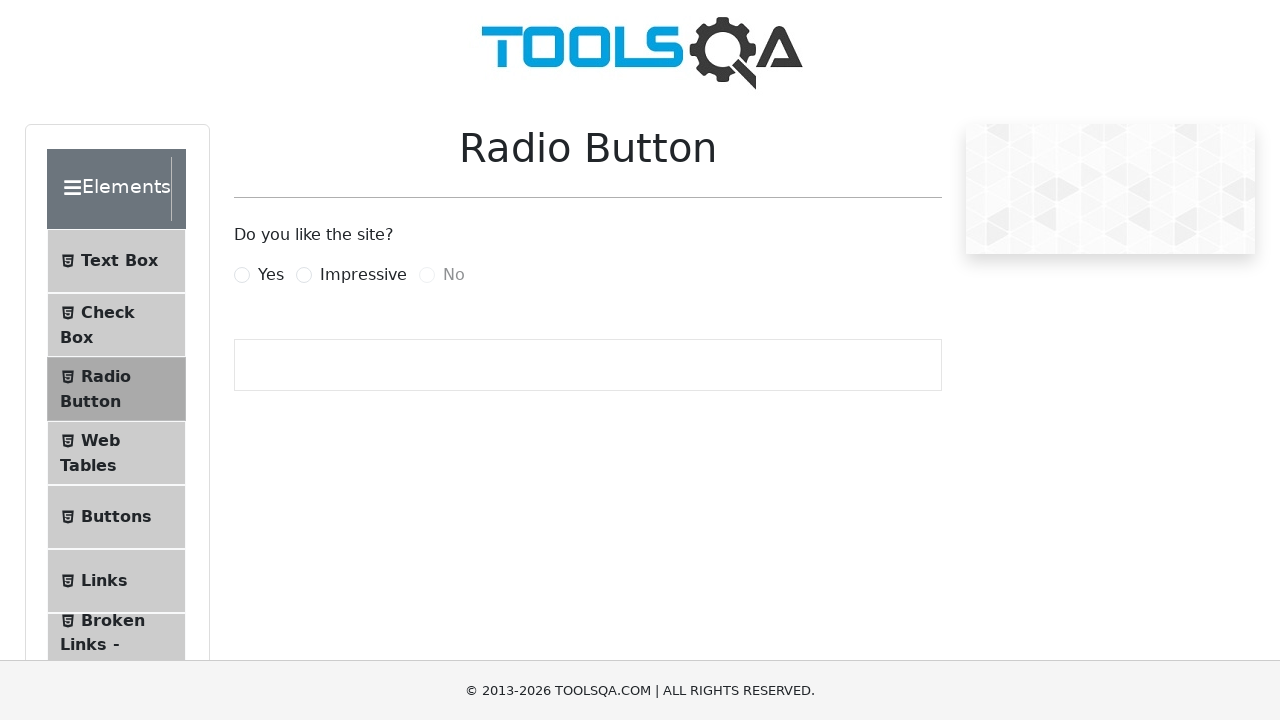

Located 'Yes' radio button label
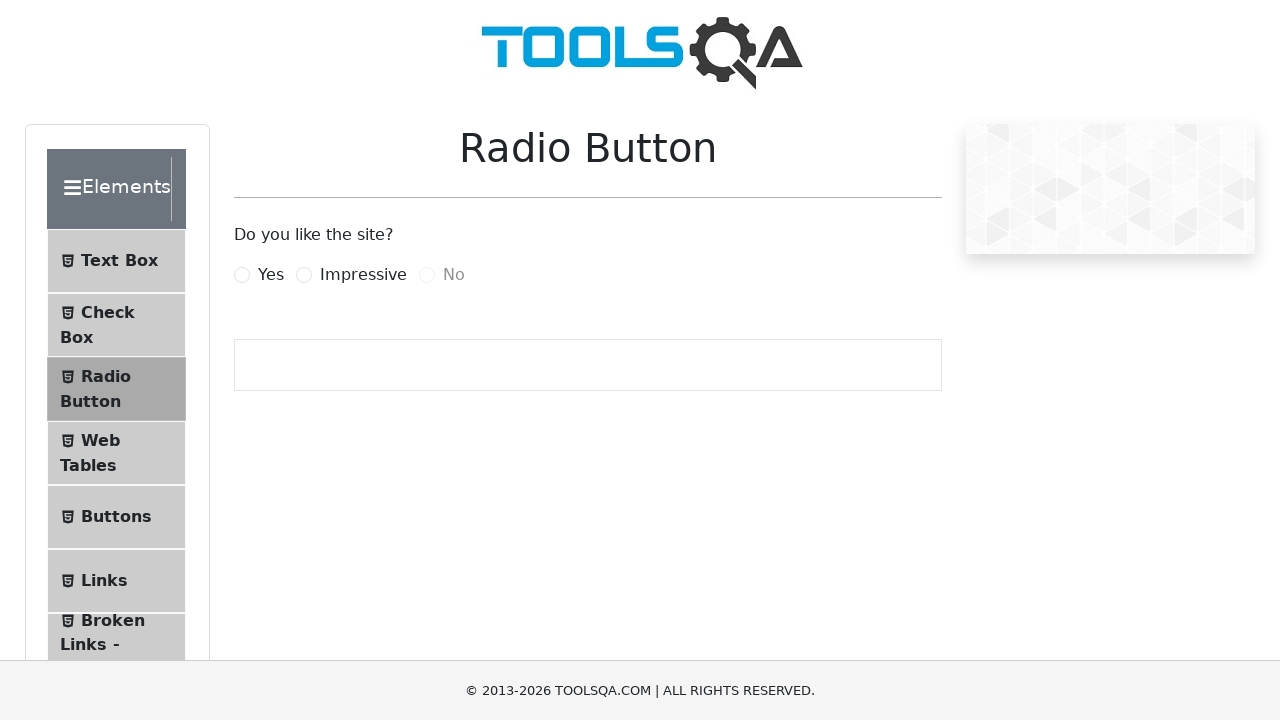

Located 'Yes' radio button input element
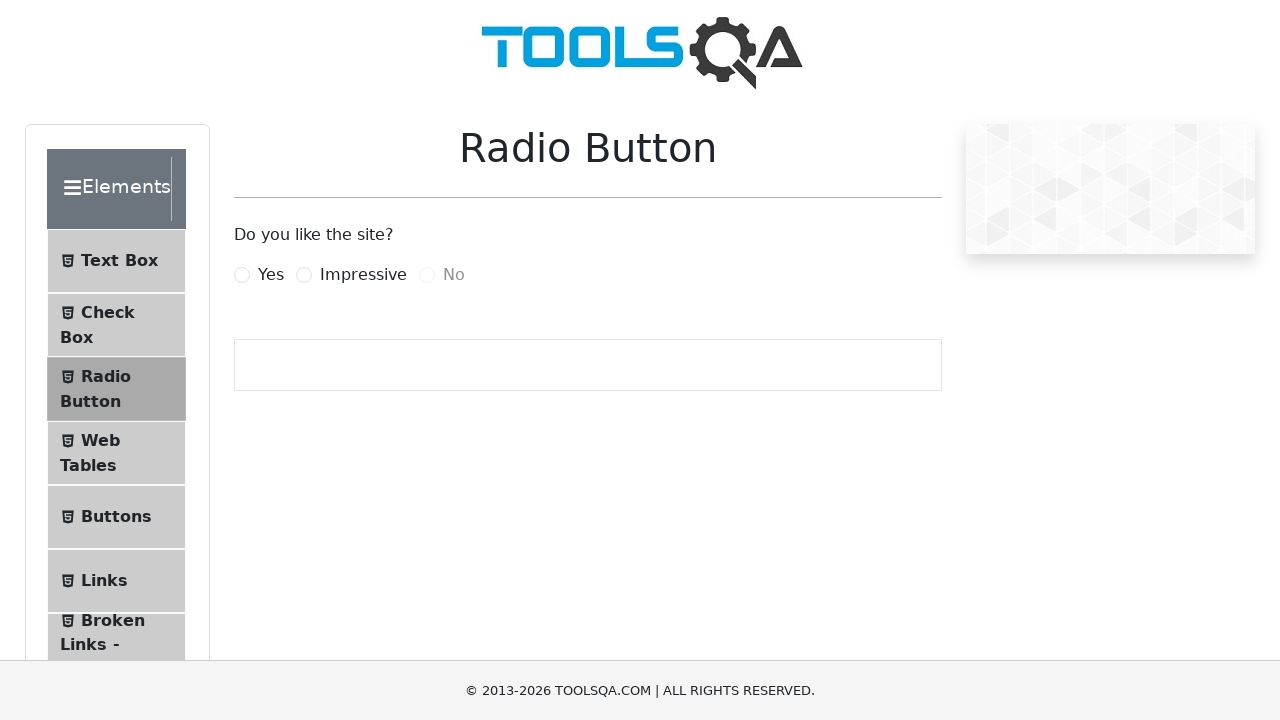

'Yes' radio button is enabled
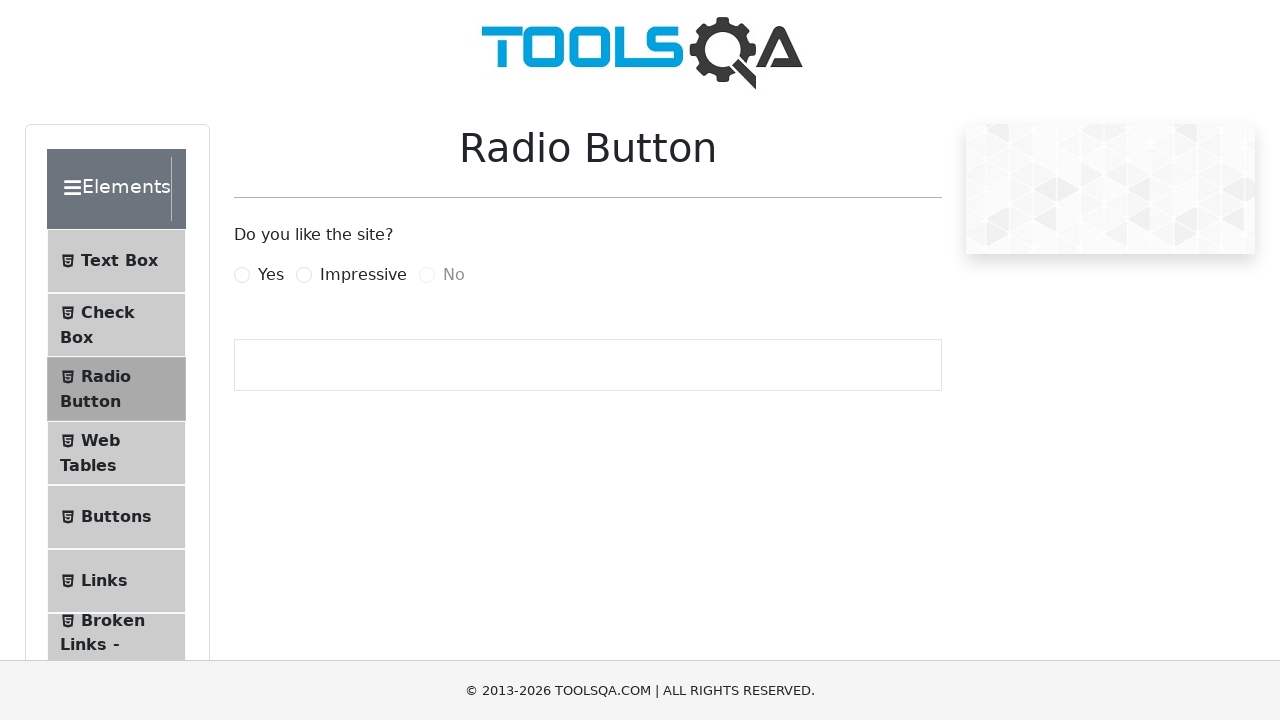

Clicked 'Yes' radio button using JavaScript executor
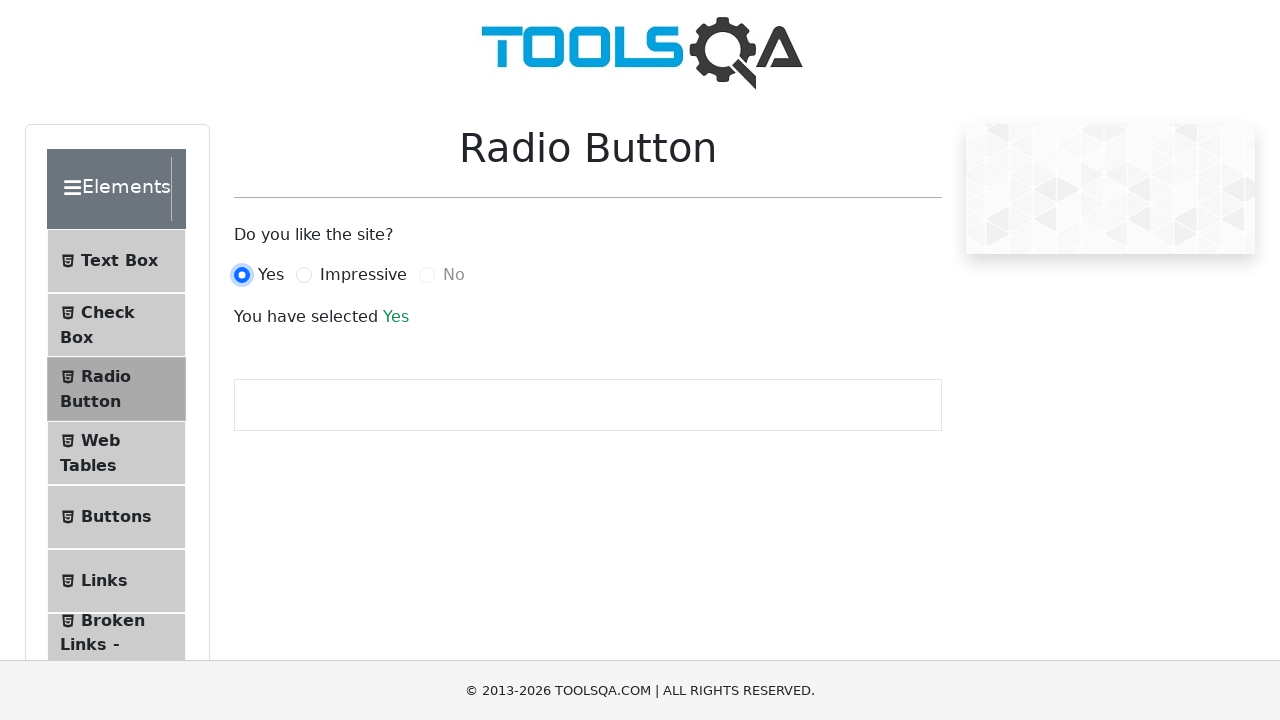

Located 'No' radio button label
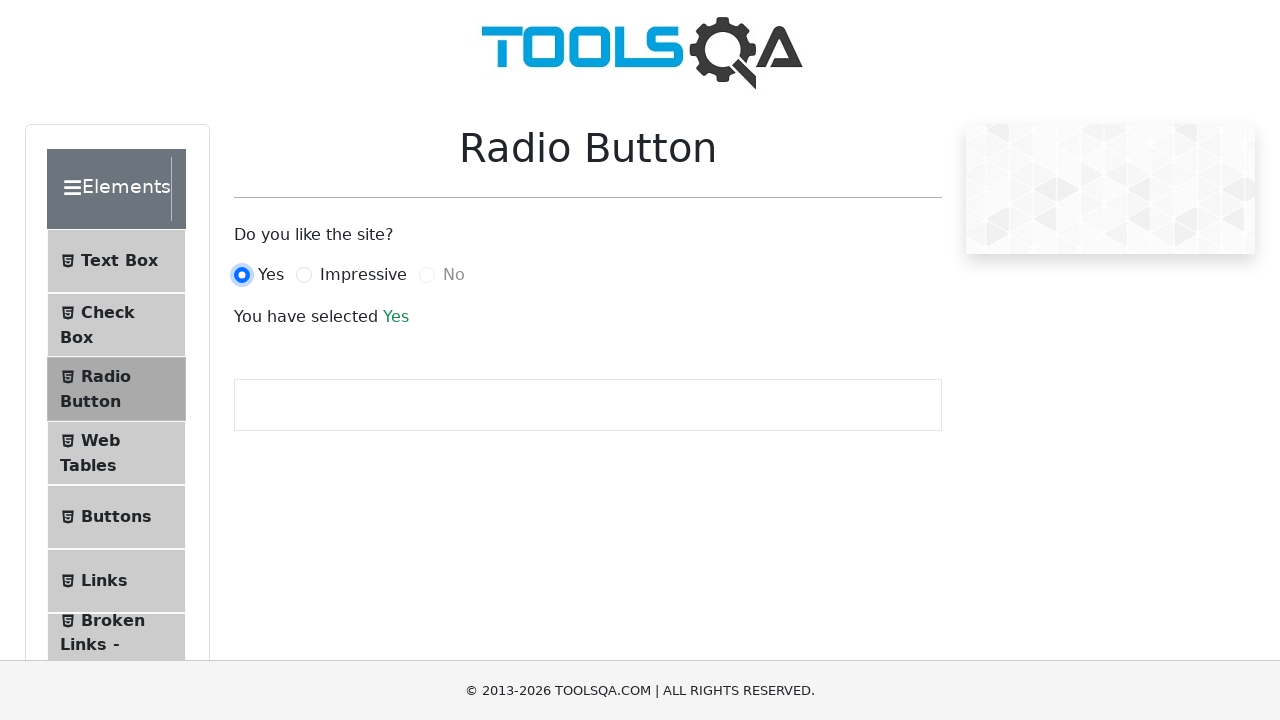

Located 'No' radio button input element
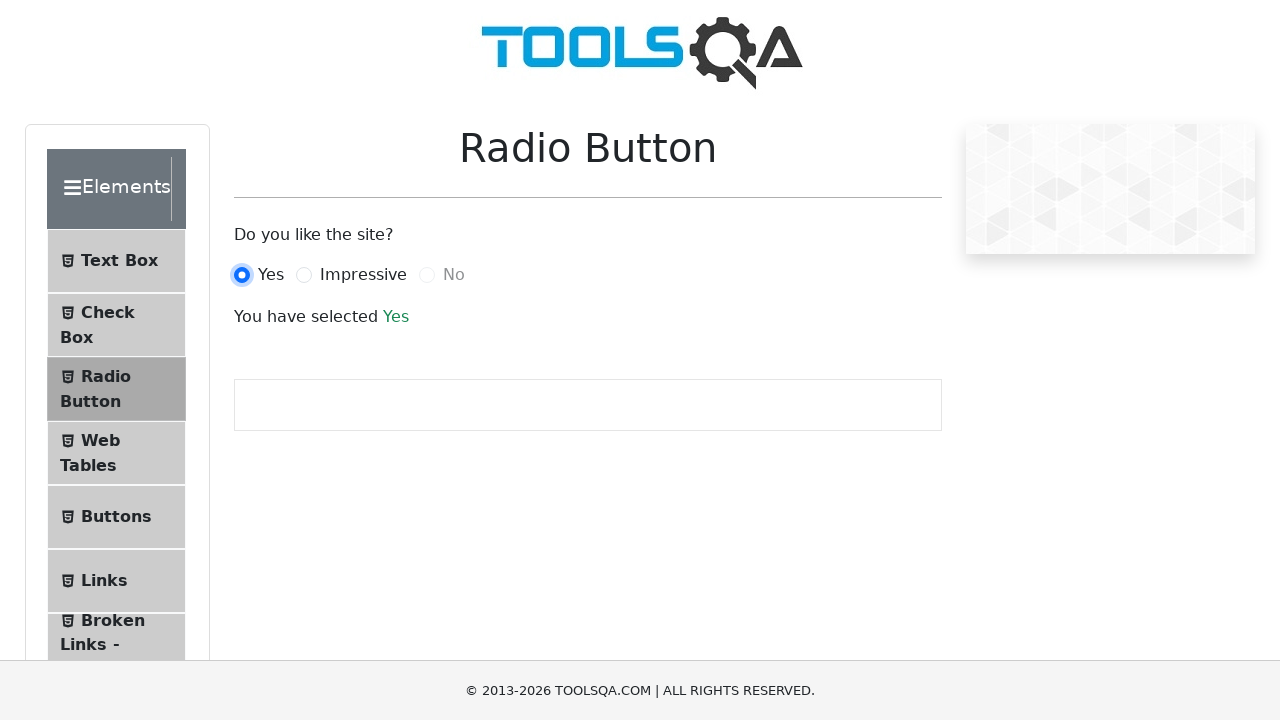

'No' radio button is disabled
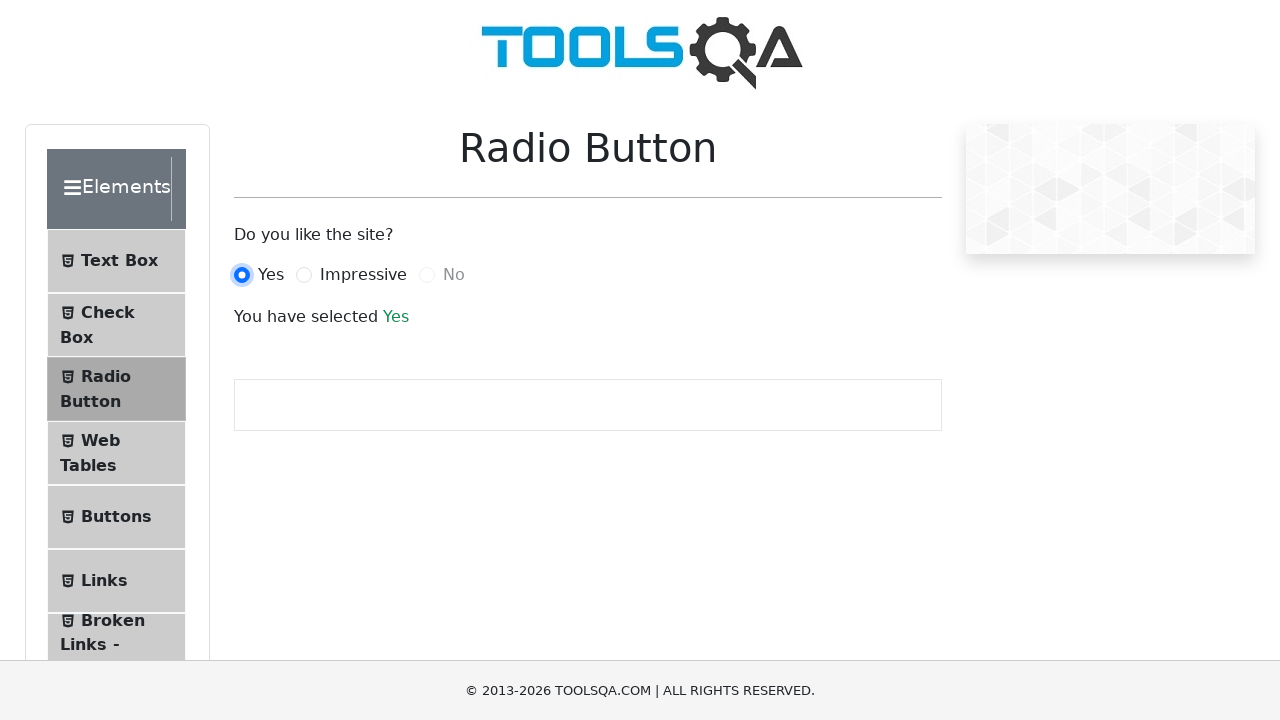

Clicked disabled 'No' radio button using JavaScript executor
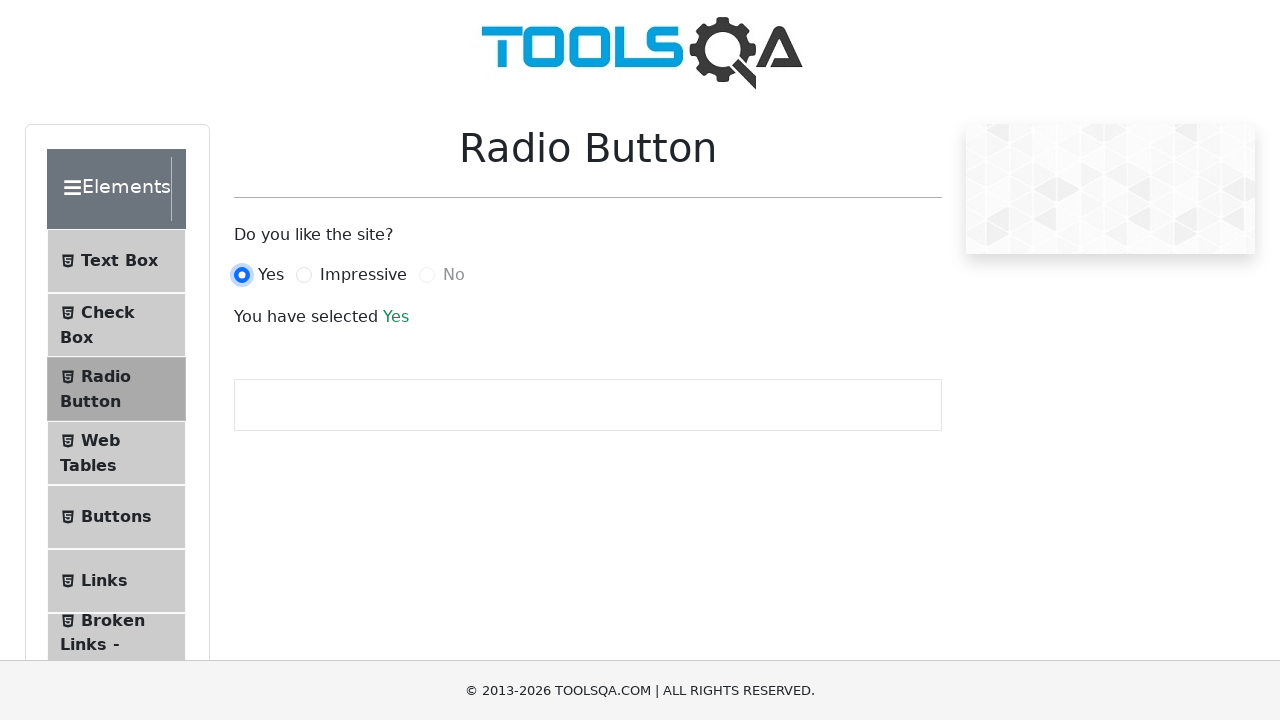

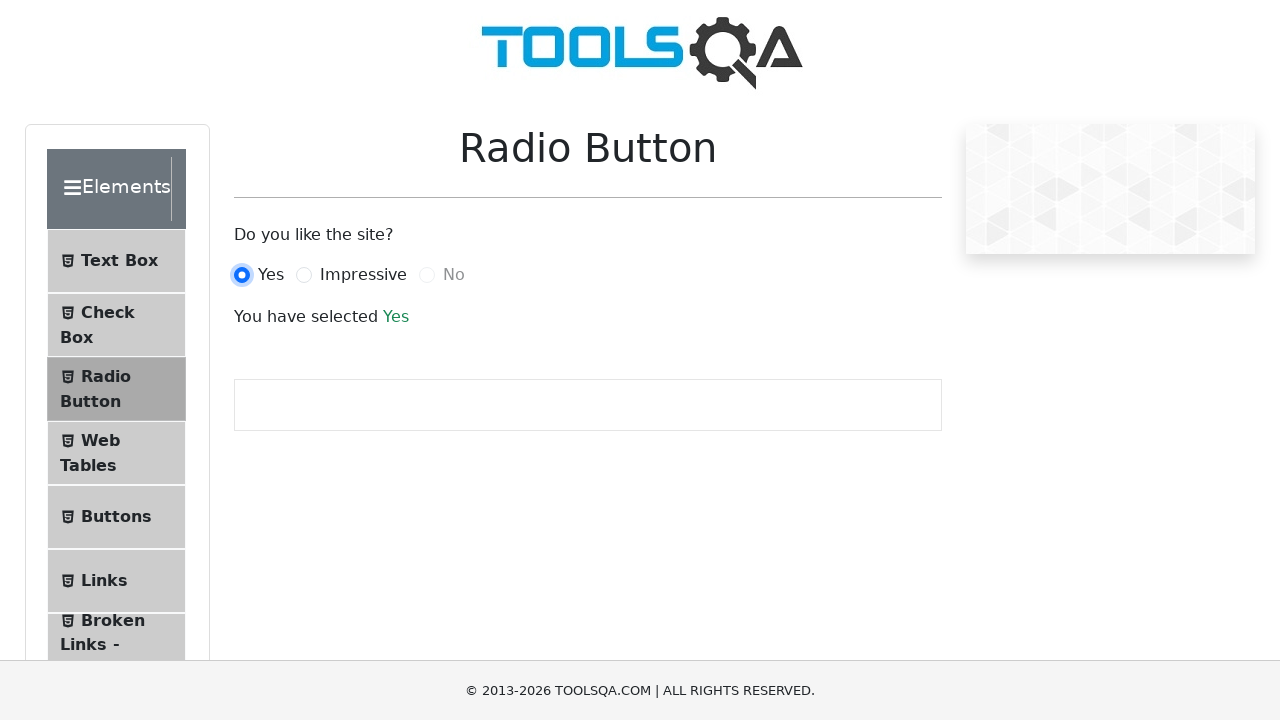